Verifies that the Python.org homepage loads correctly by checking if 'Python' is present in the page title

Starting URL: https://www.python.org

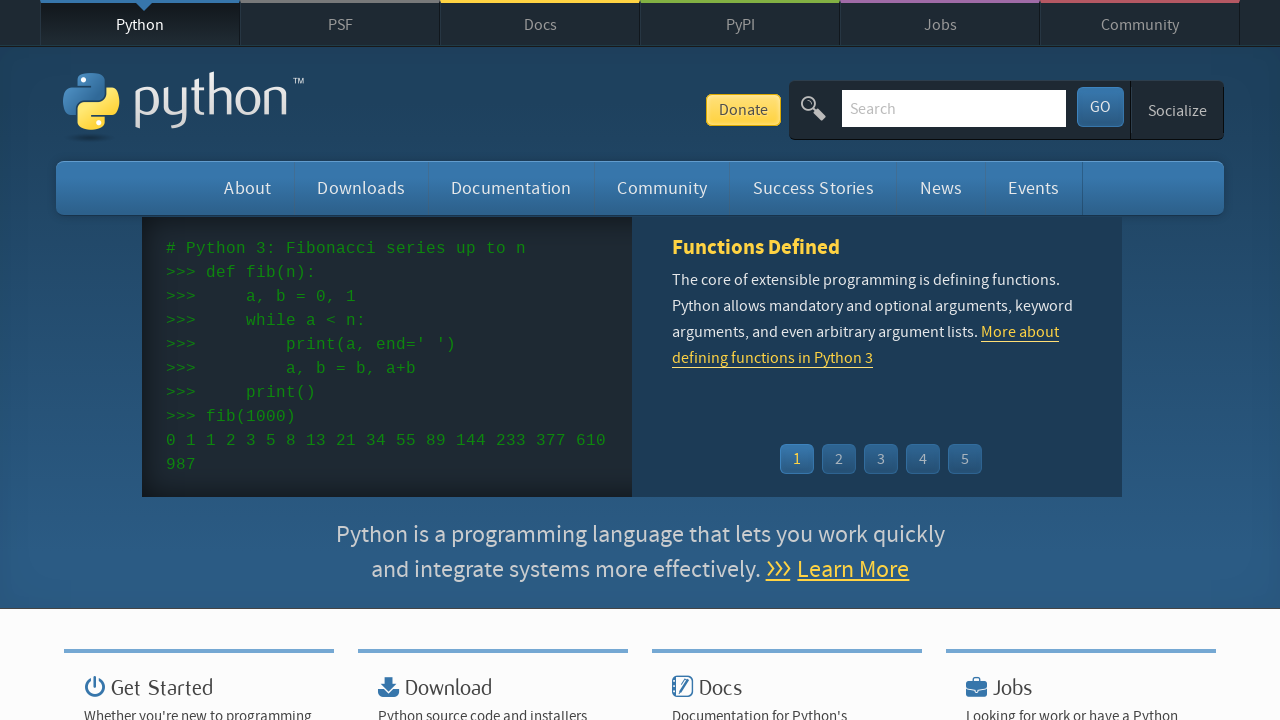

Navigated to Python.org homepage
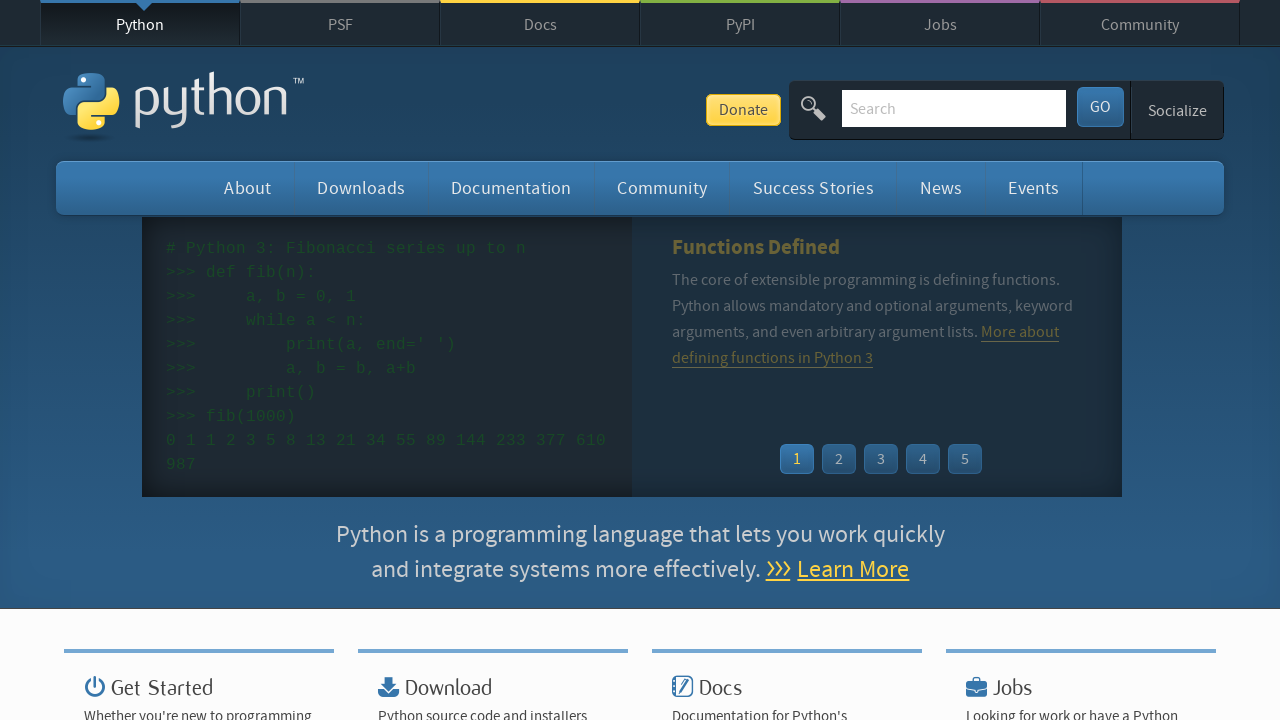

Verified that 'Python' is present in the page title
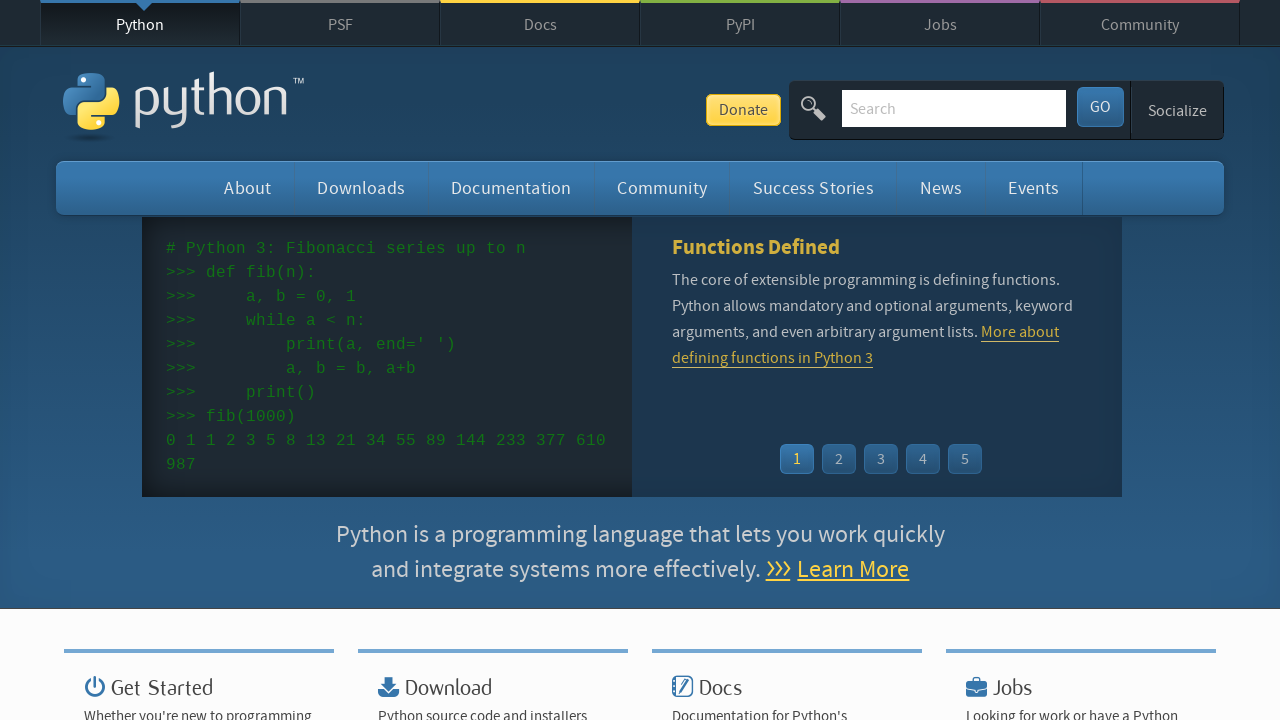

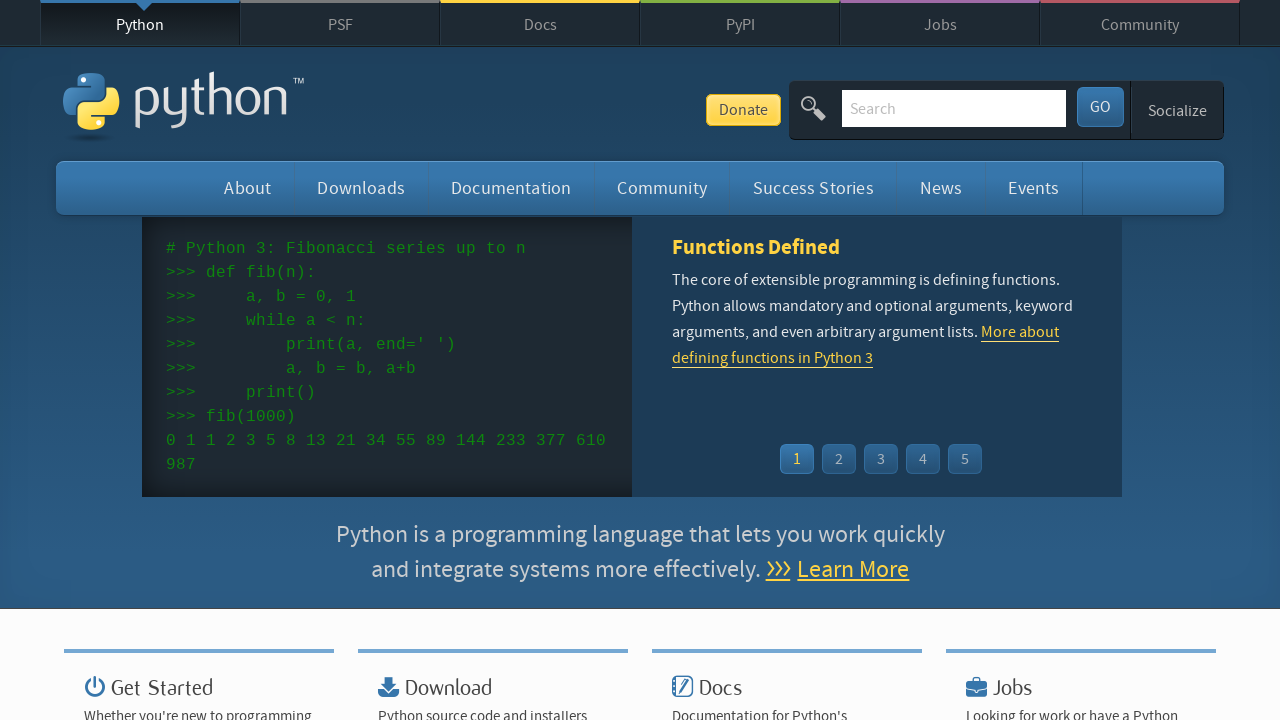